Tests a form that requires calculating the sum of two numbers displayed on the page, selecting the result from a dropdown, and submitting the form

Starting URL: http://suninjuly.github.io/selects2.html

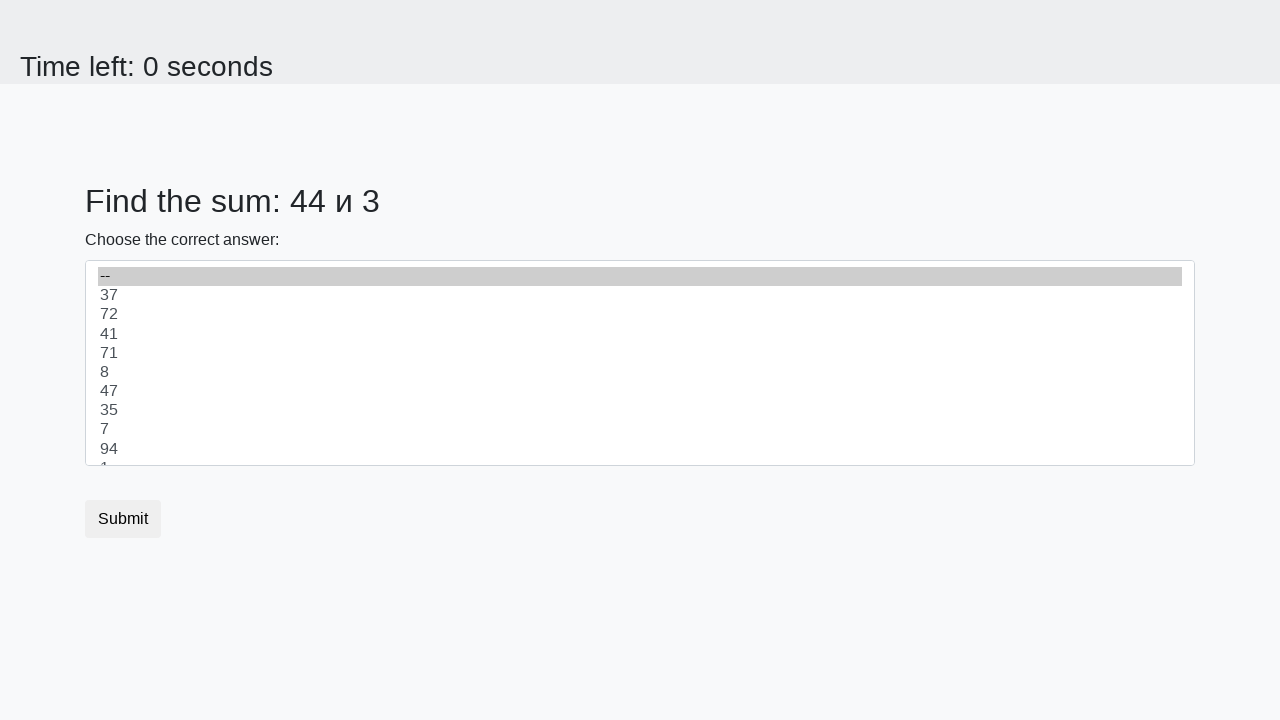

Retrieved first number from page
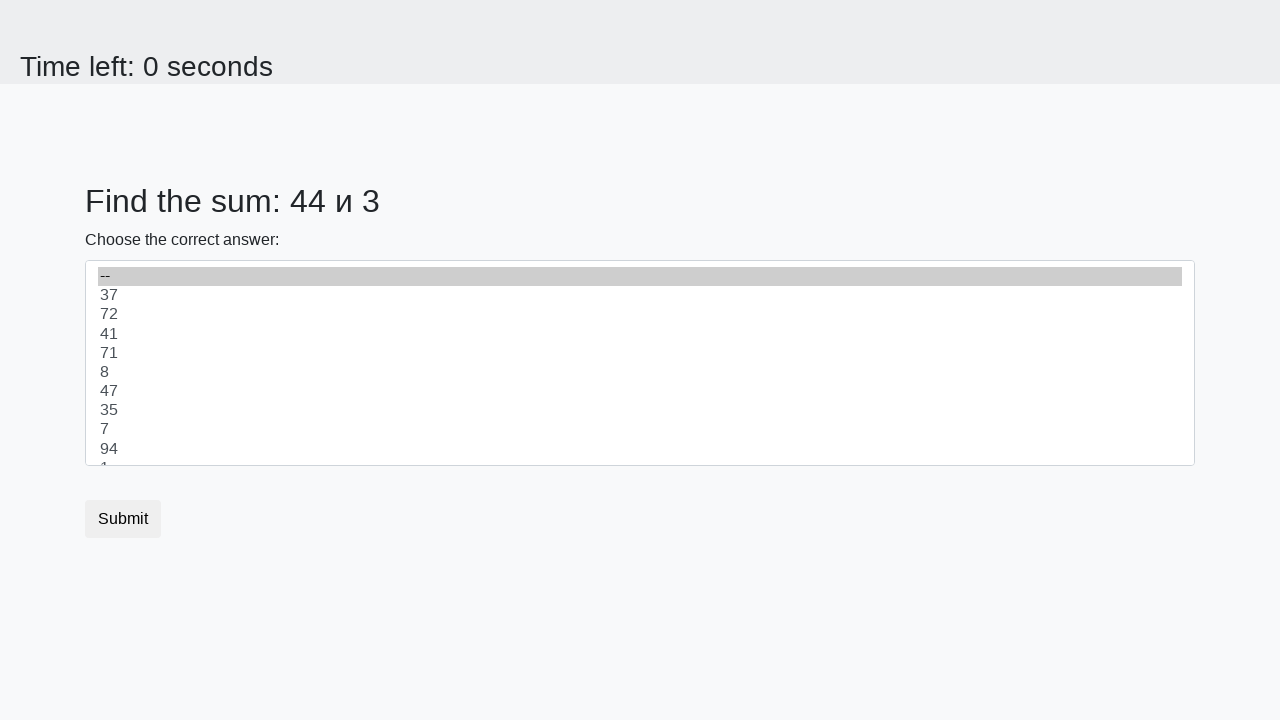

Retrieved second number from page
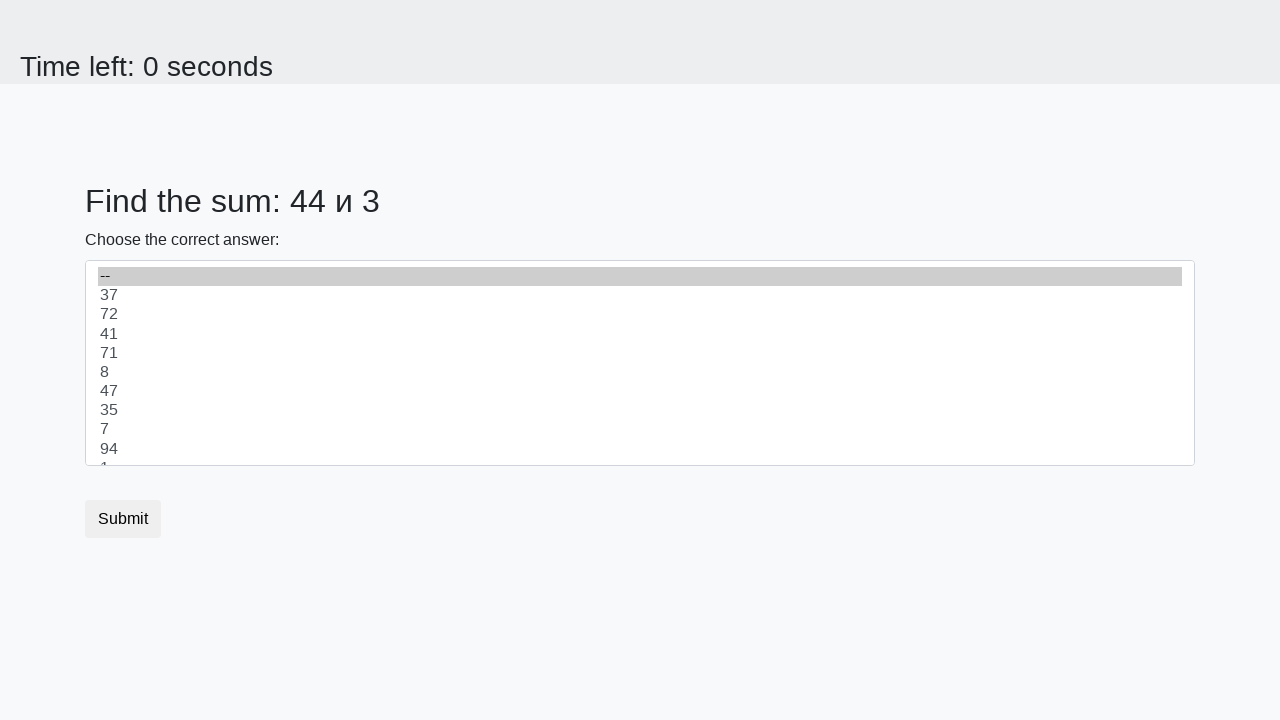

Calculated sum: 44 + 3 = 47
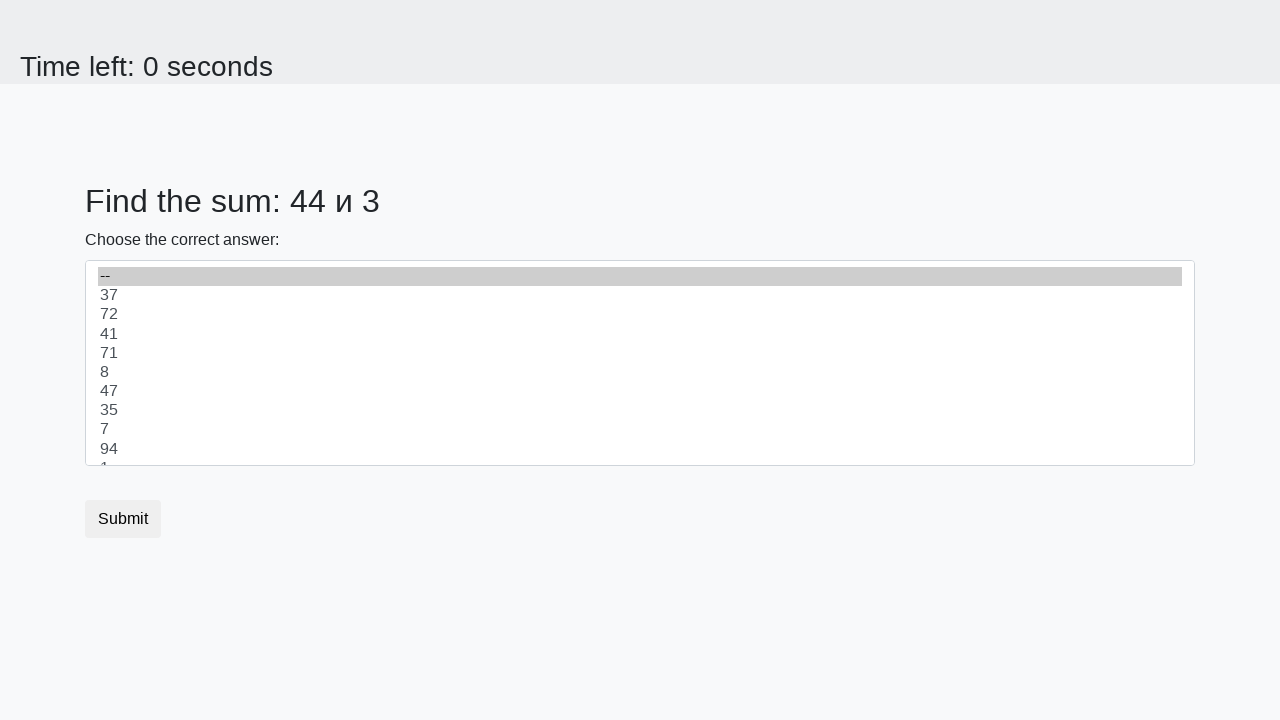

Selected 47 from dropdown menu on #dropdown
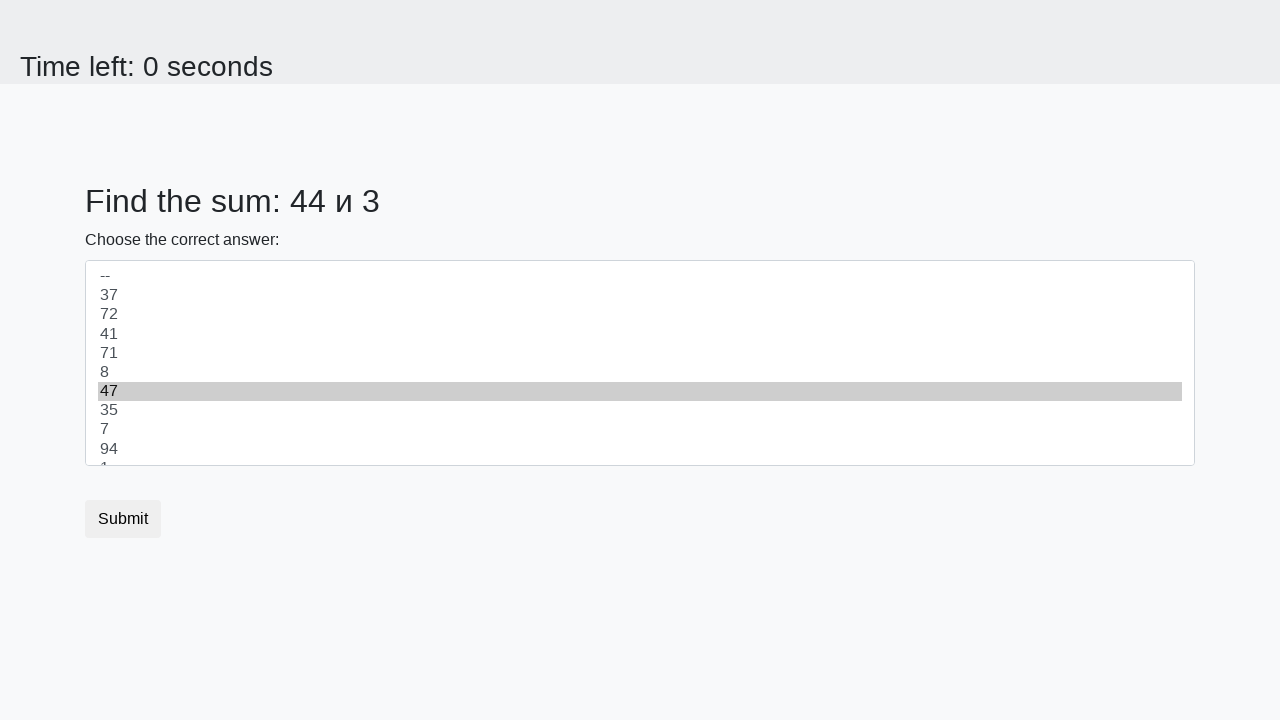

Clicked submit button to submit form at (123, 519) on .btn.btn-default
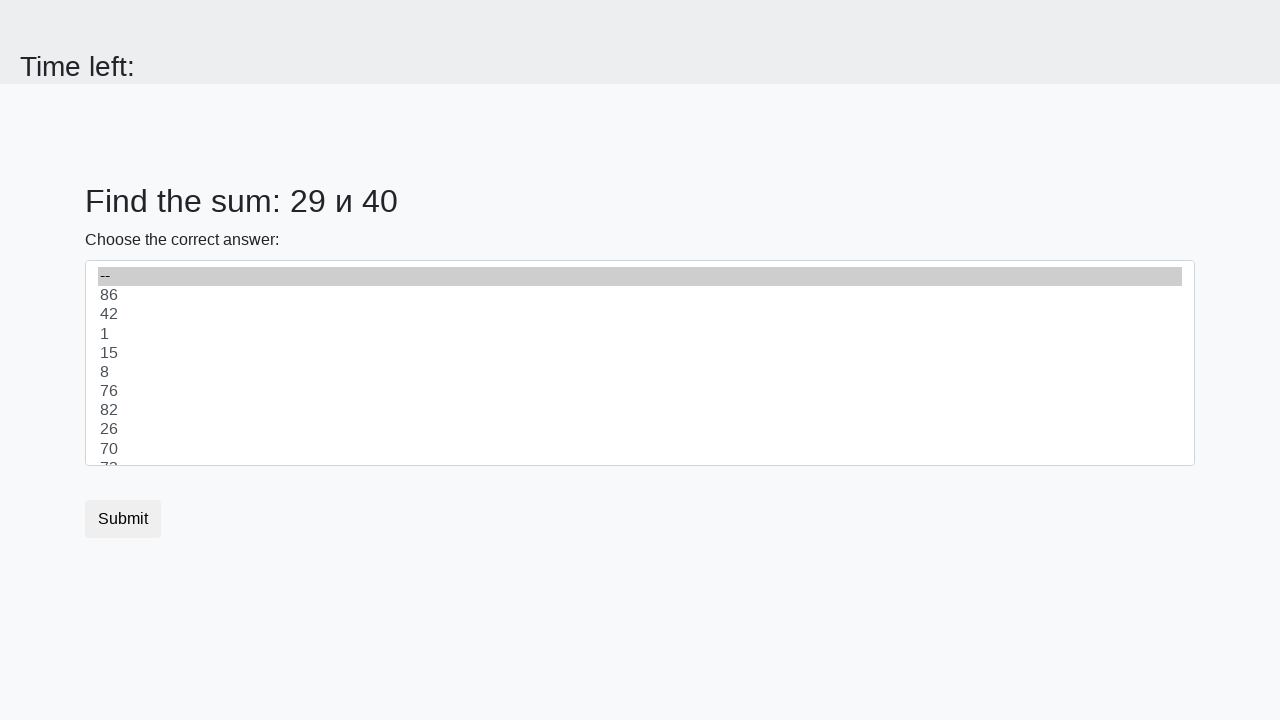

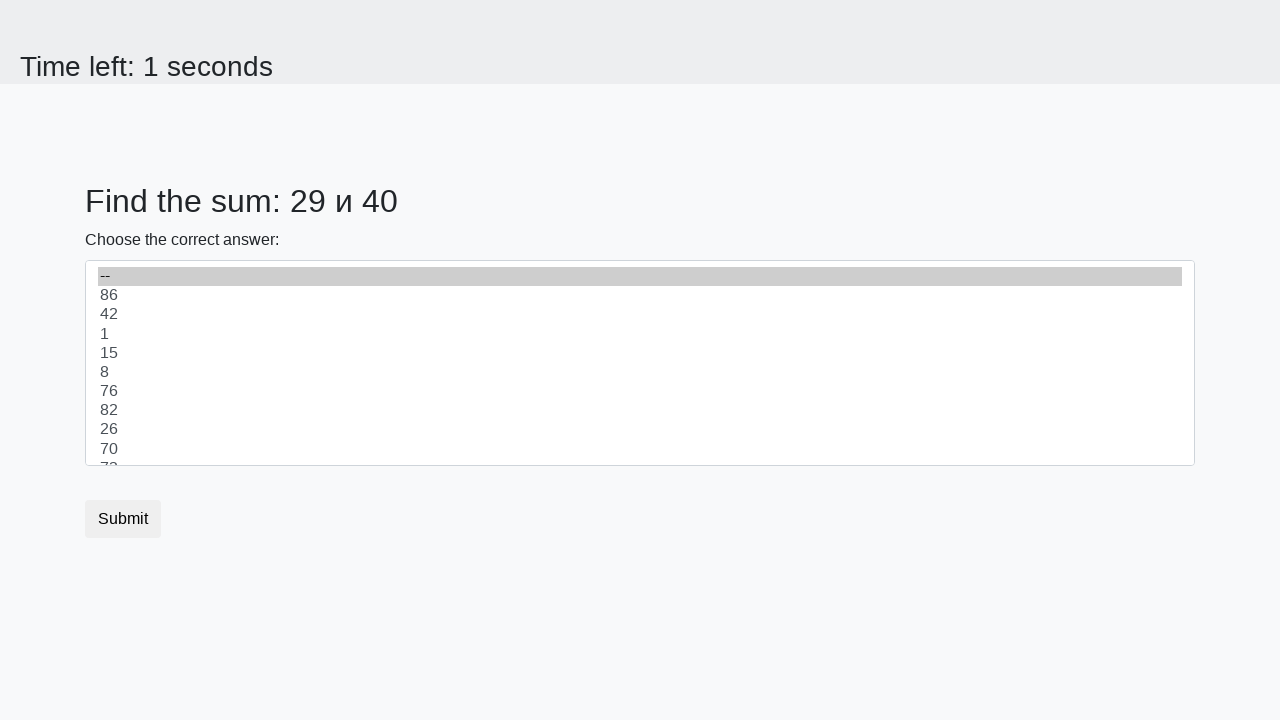